Tests double-click functionality by double-clicking on text within an iframe and verifying the style changes to red

Starting URL: https://www.w3schools.com/tags/tryit.asp?filename=tryhtml5_ev_ondblclick2

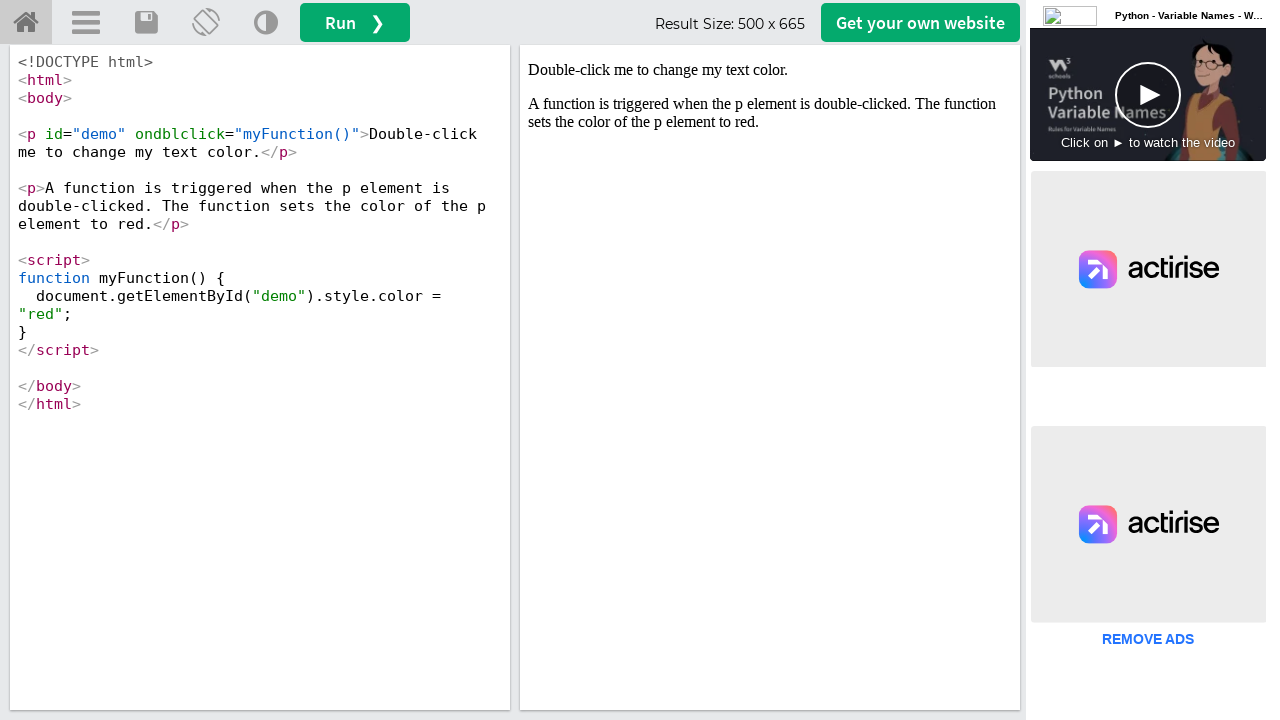

Located iframe with id 'iframeResult'
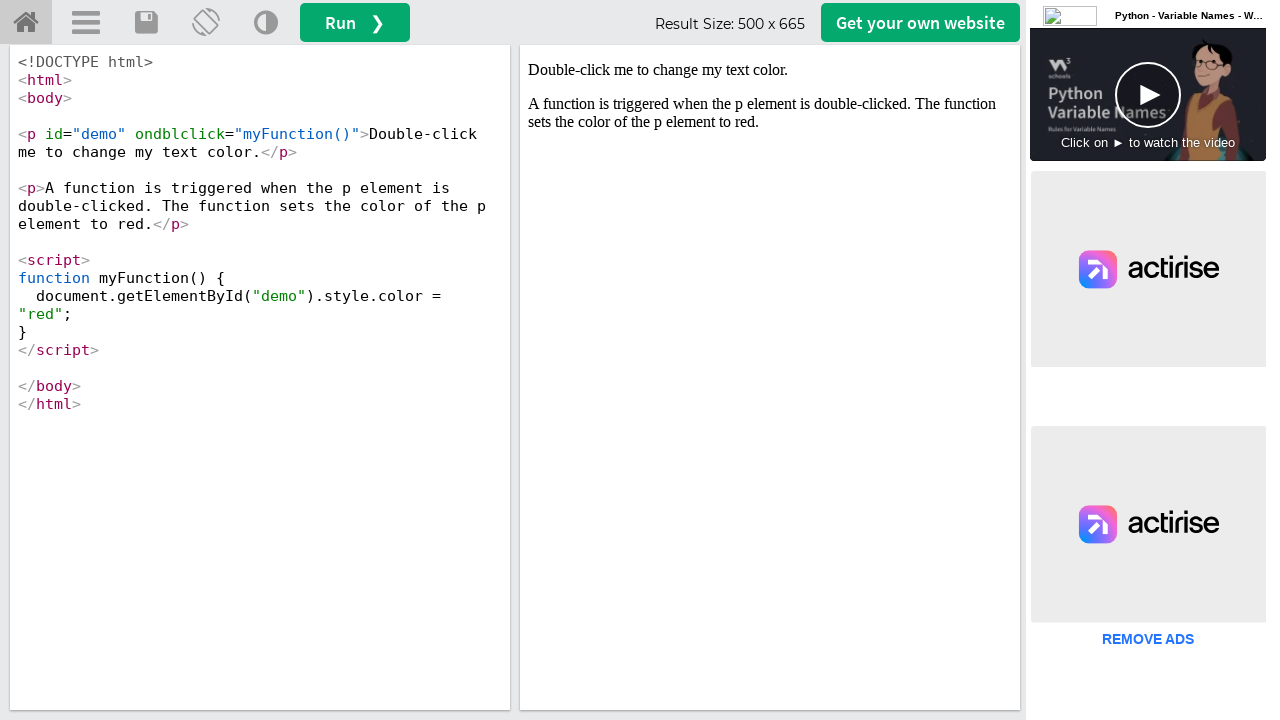

Retrieved frame object for 'iframeResult'
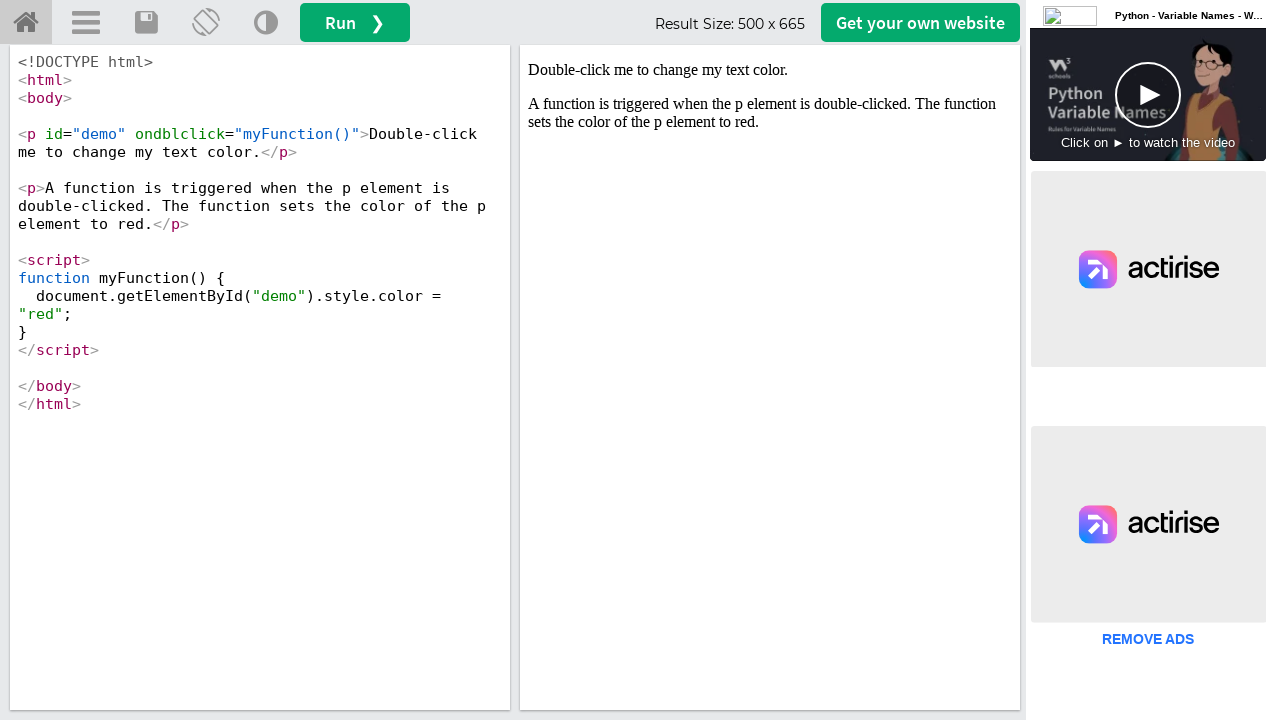

Located text element with id 'demo' within iframe
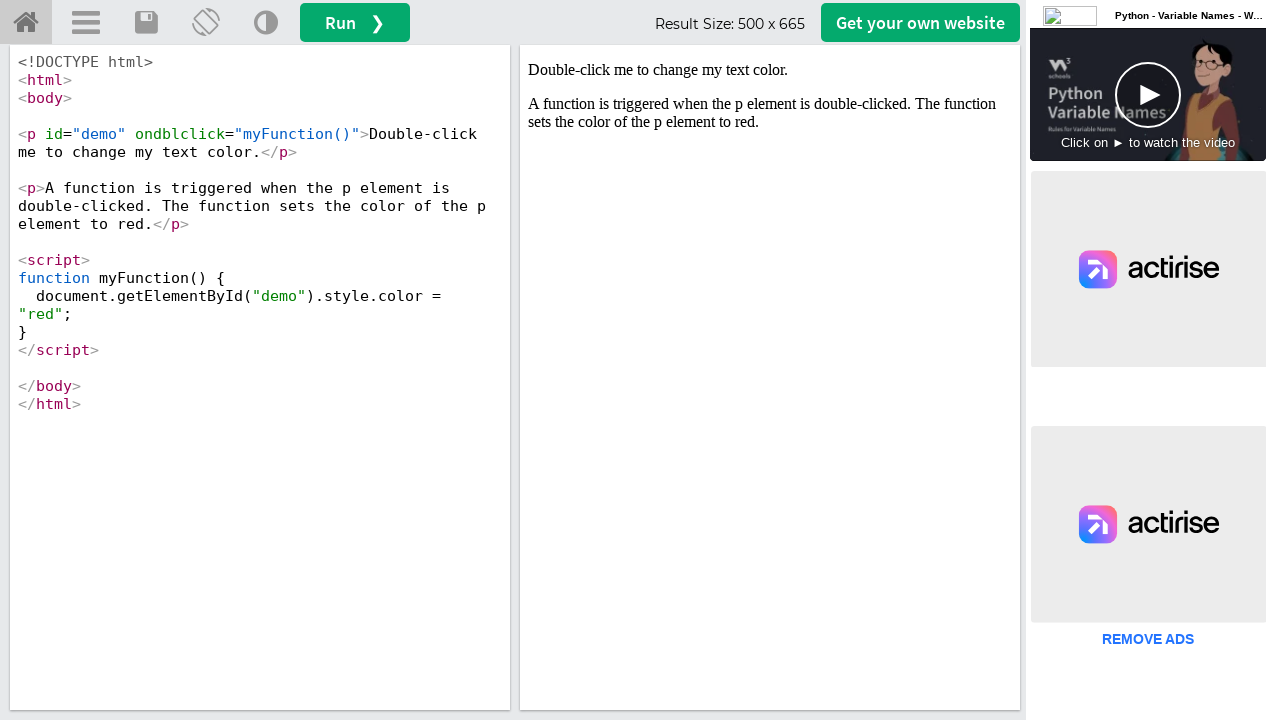

Double-clicked on the text element at (770, 70) on #demo
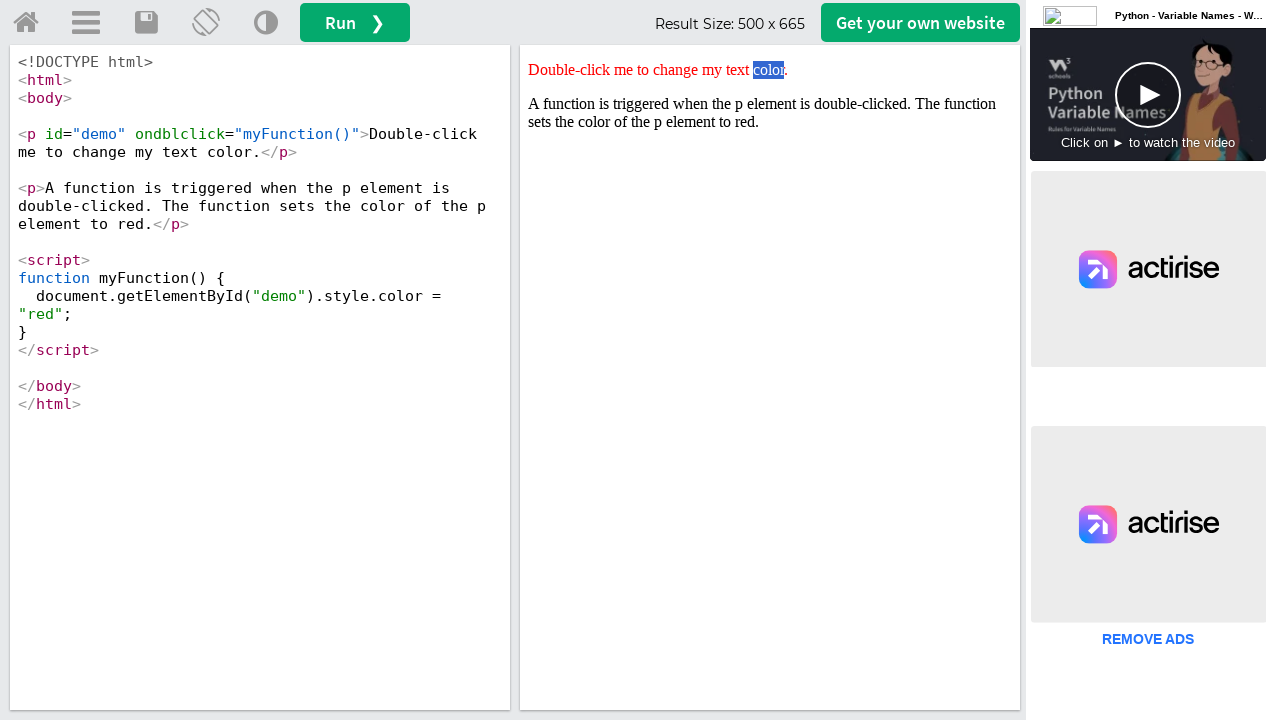

Retrieved style attribute from text element
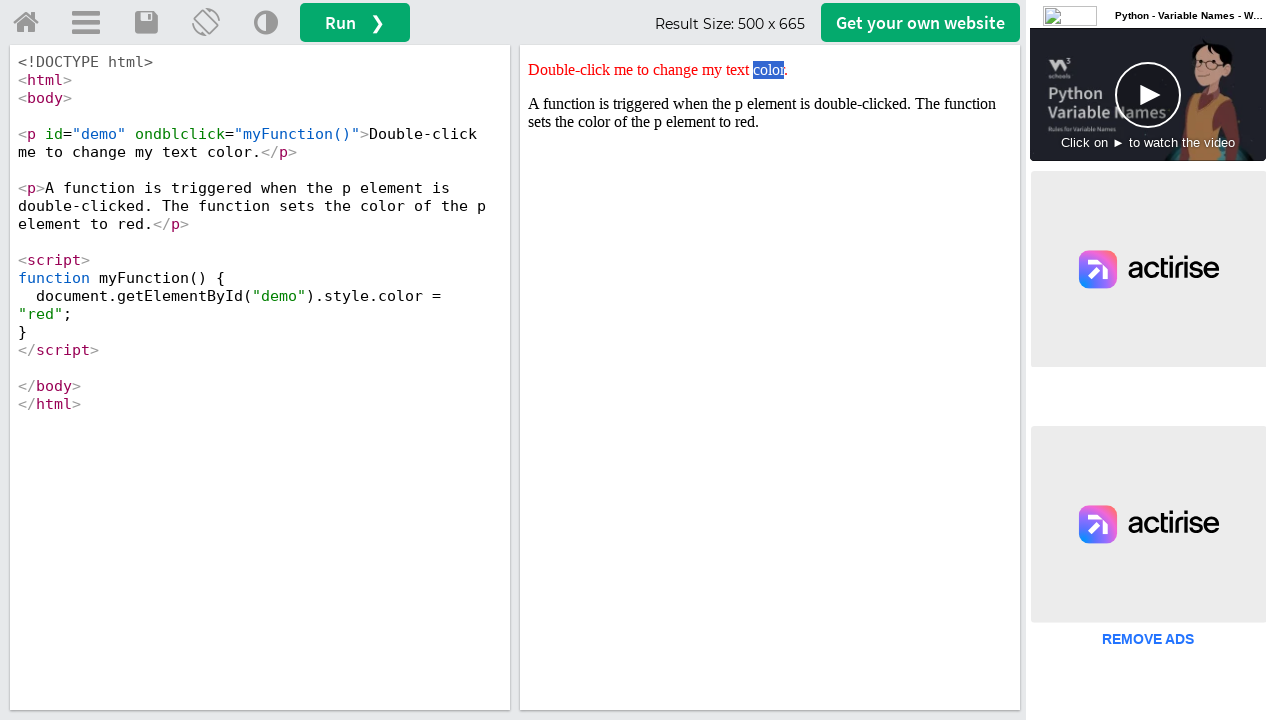

Verified that style attribute contains 'red' - assertion passed
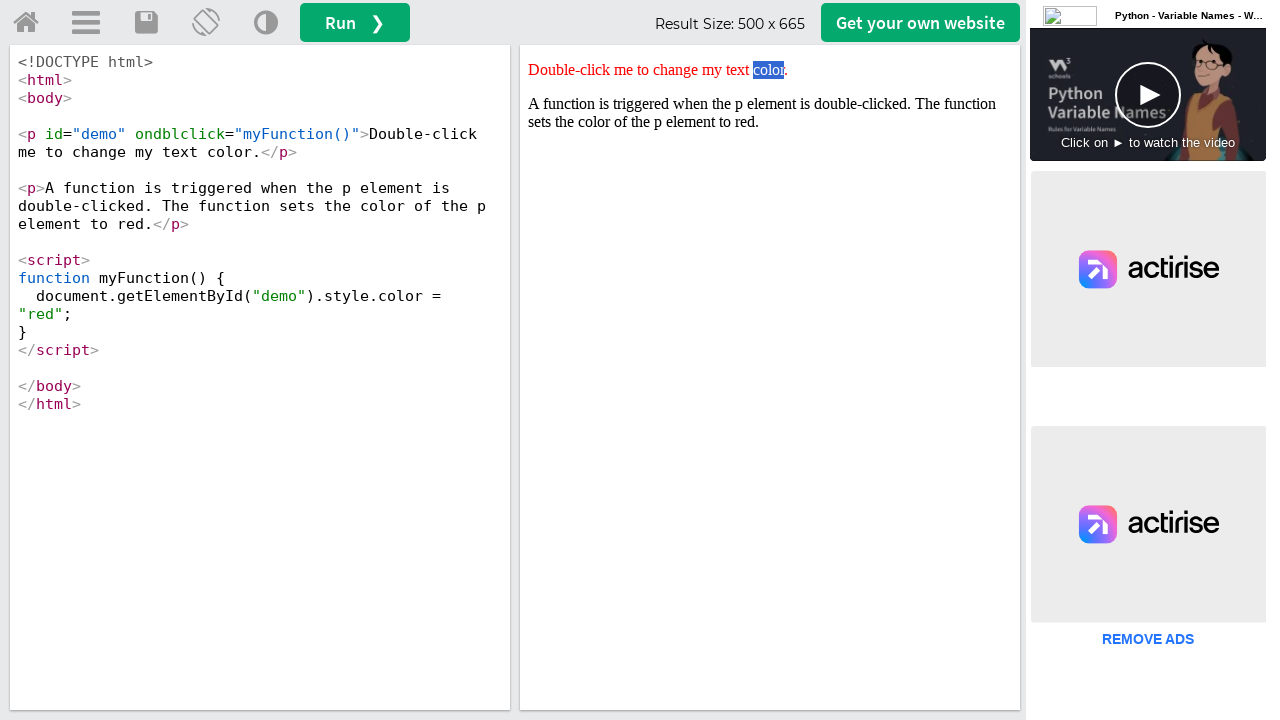

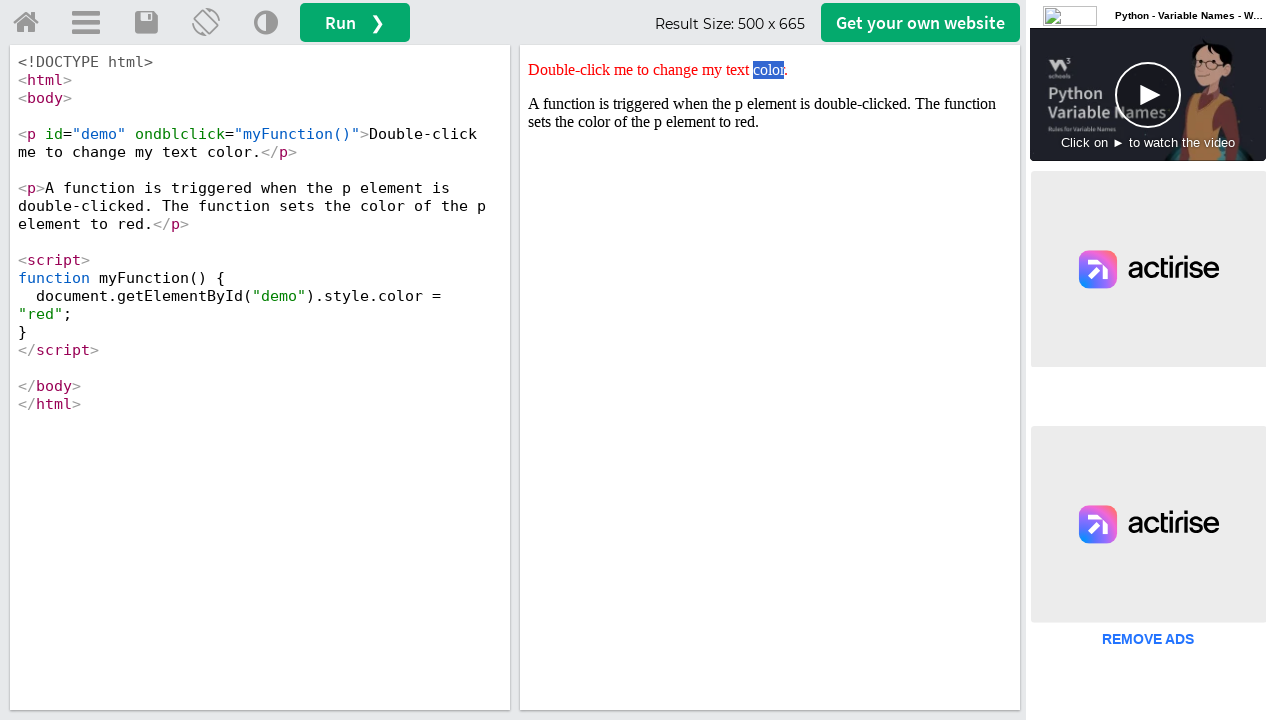